Tests prompt dialog by switching to iframe, triggering a prompt, entering text, and accepting it

Starting URL: https://www.w3schools.com/js/tryit.asp?filename=tryjs_prompt

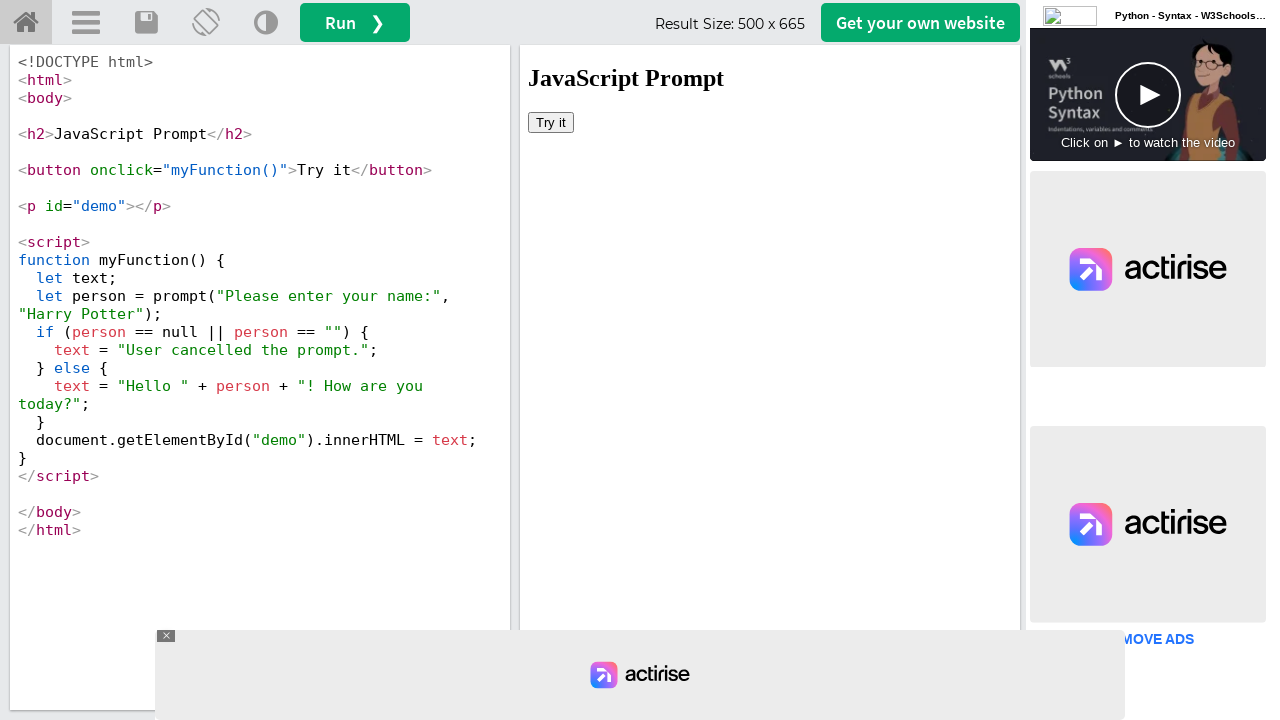

Switched to iframe with name 'iframeResult'
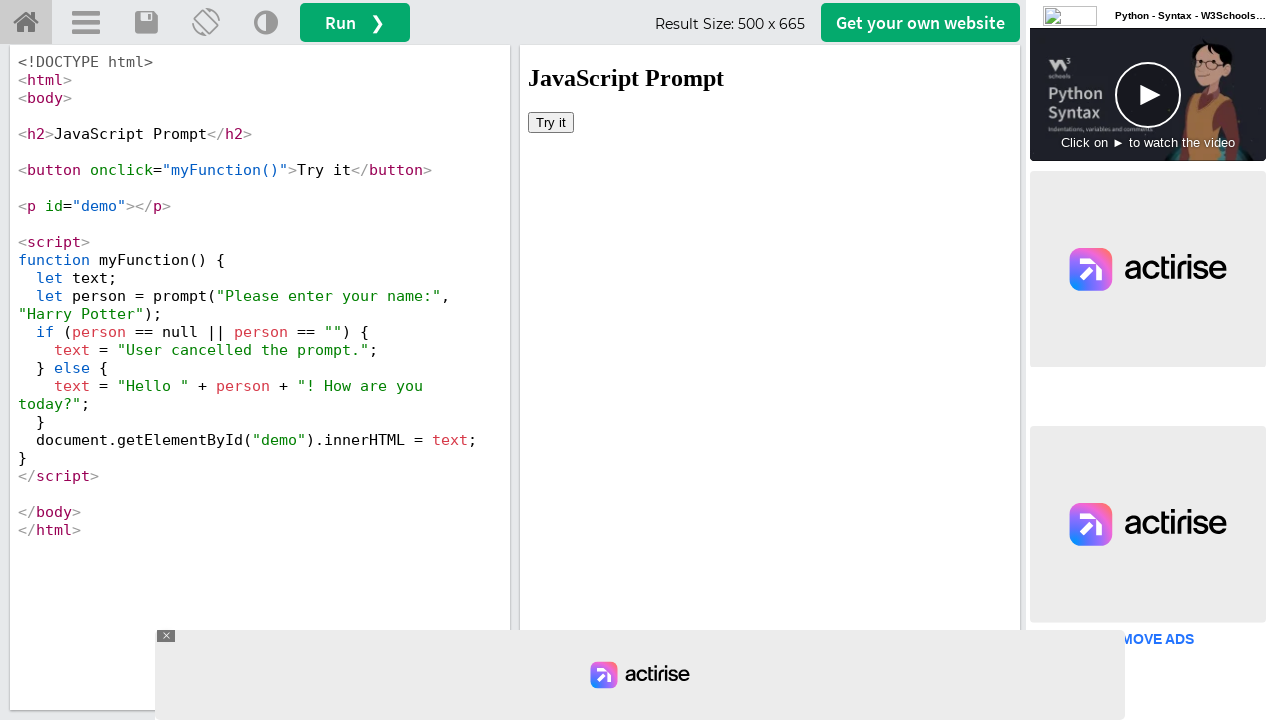

Set up dialog handler to accept prompt with text 'El sucio Potter'
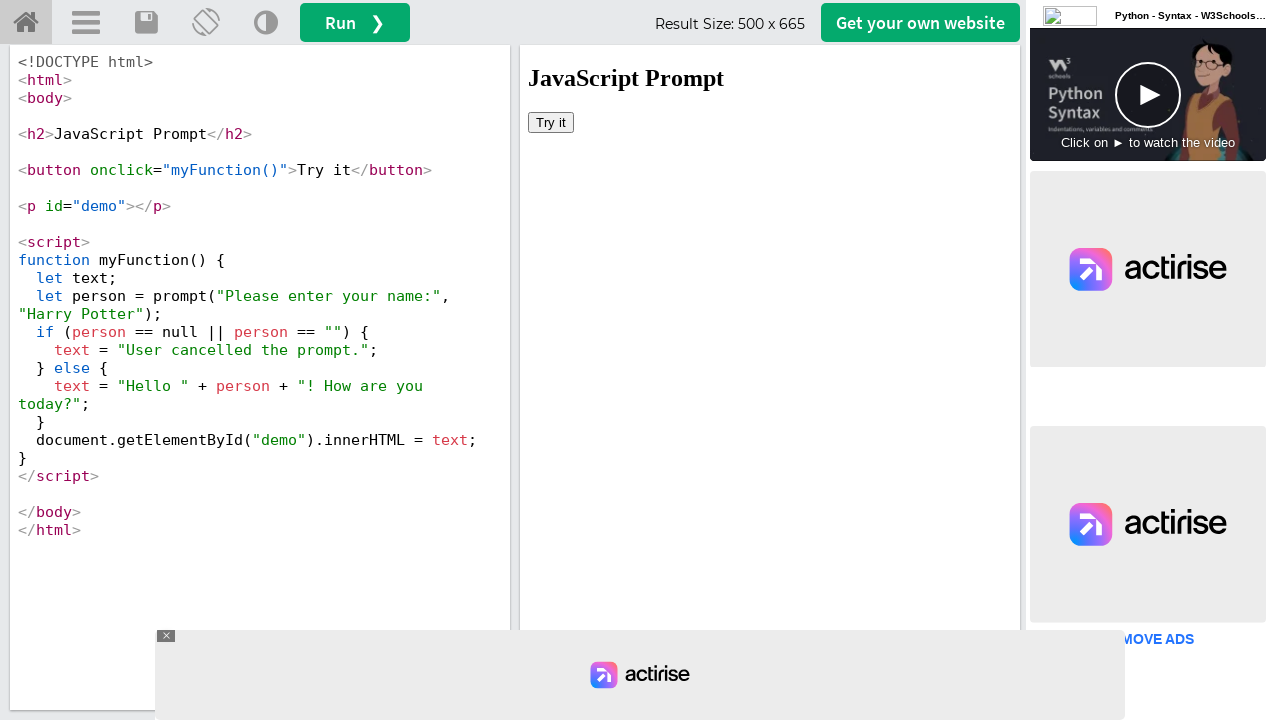

Clicked button to trigger prompt dialog at (551, 122) on xpath=/html/body/button
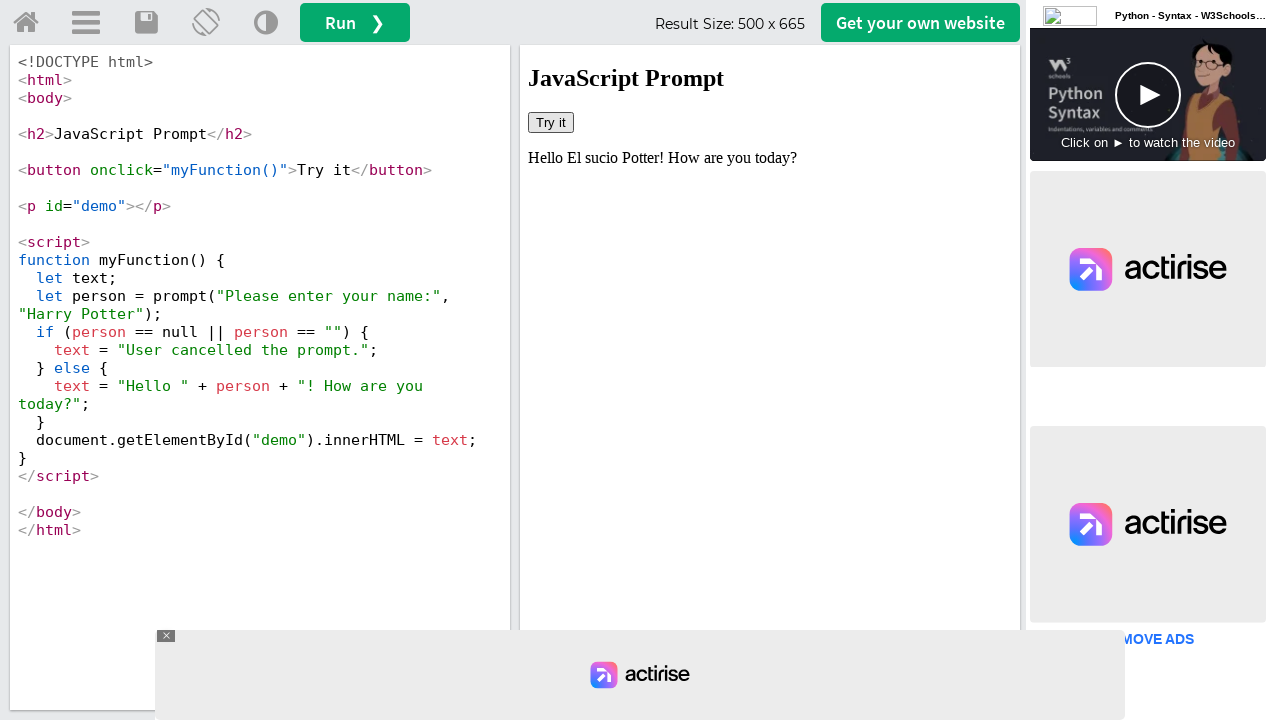

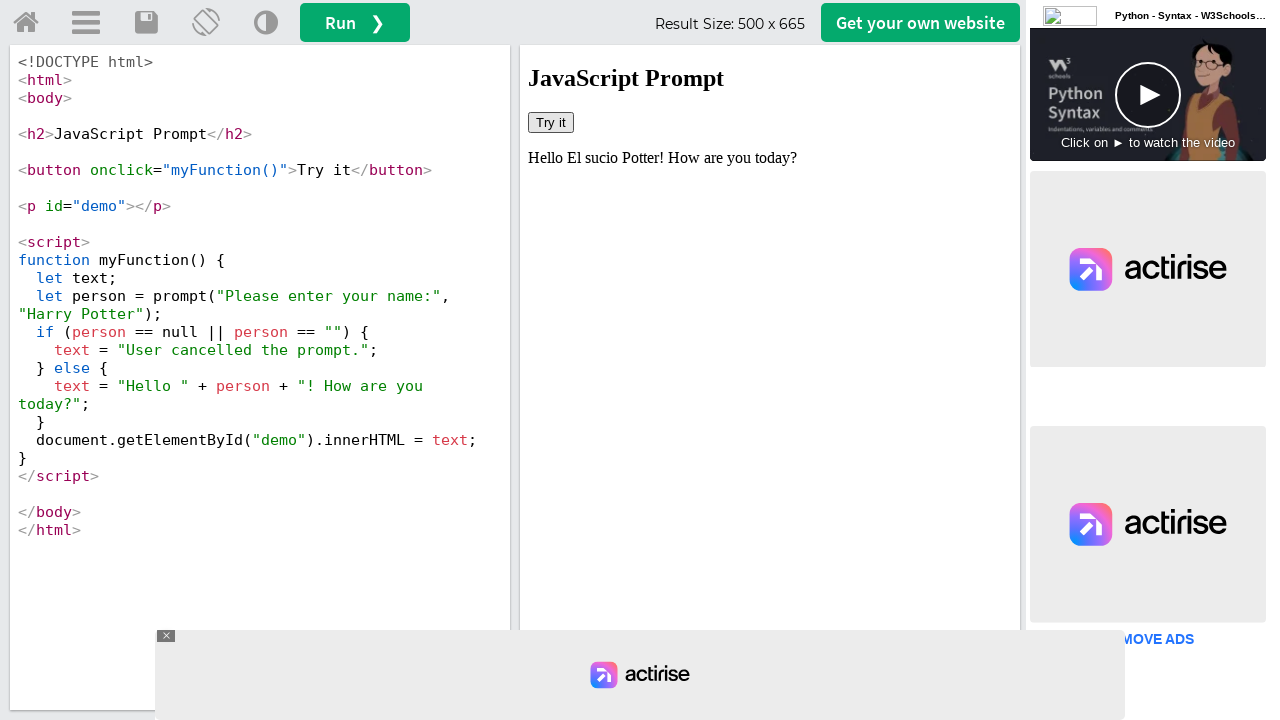